Tests drag and drop functionality by dragging an element and dropping it onto a target droppable area.

Starting URL: https://testautomationpractice.blogspot.com/

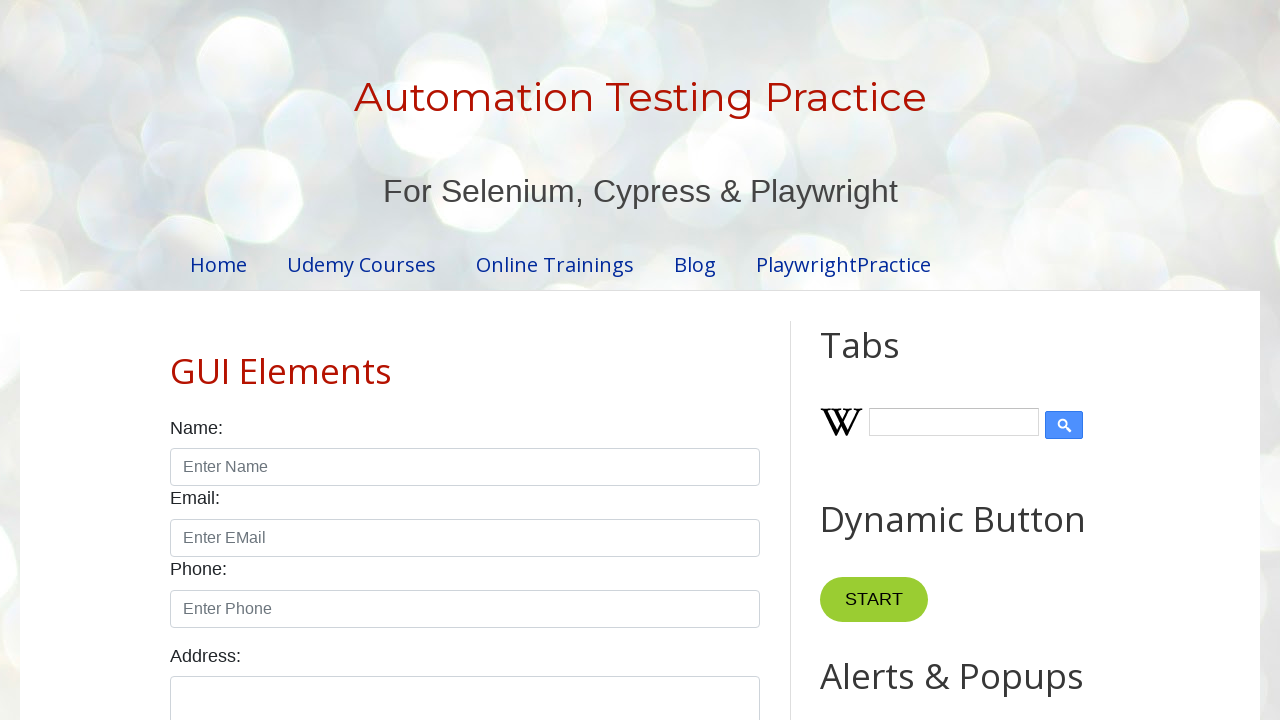

Waited for draggable element to be visible
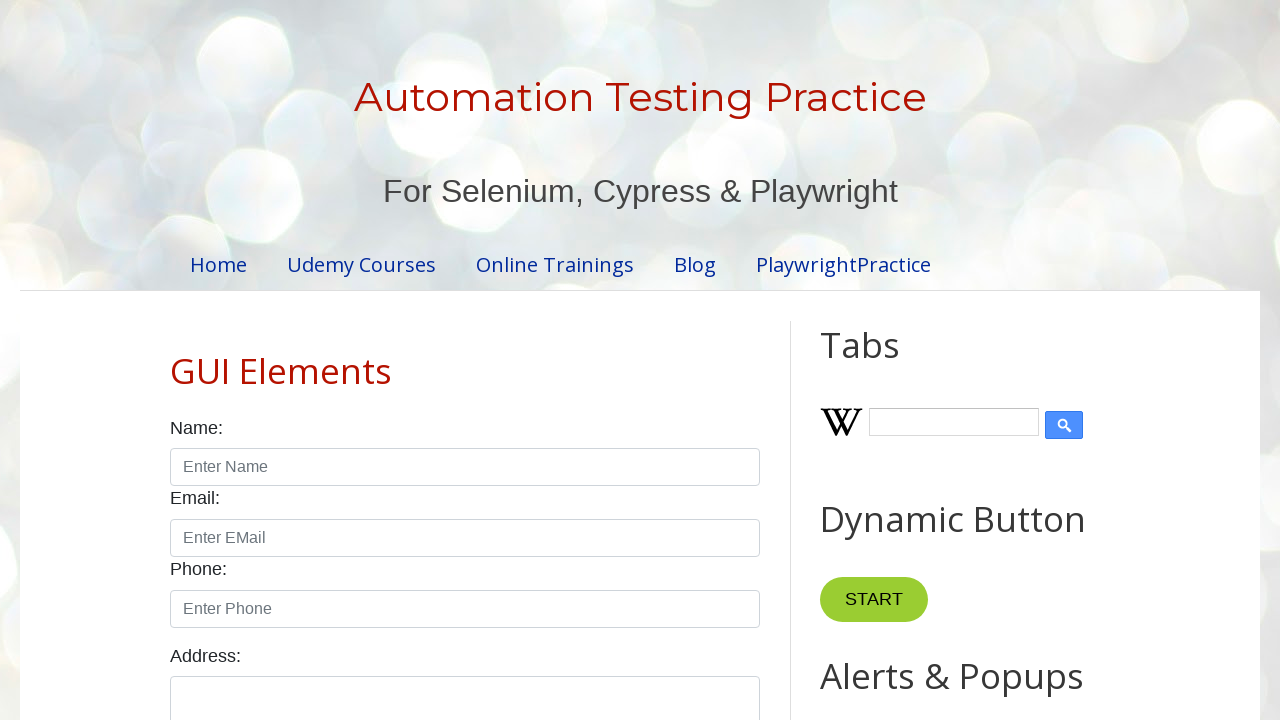

Waited for droppable element to be visible
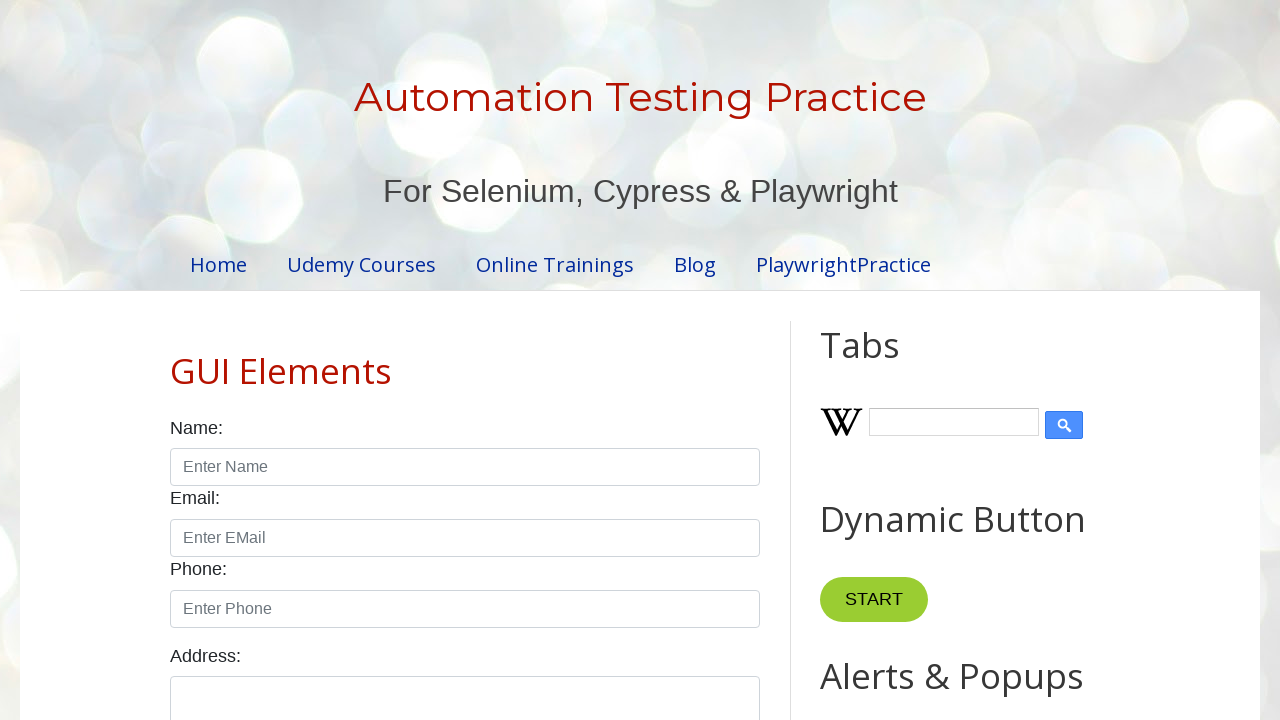

Located the draggable element
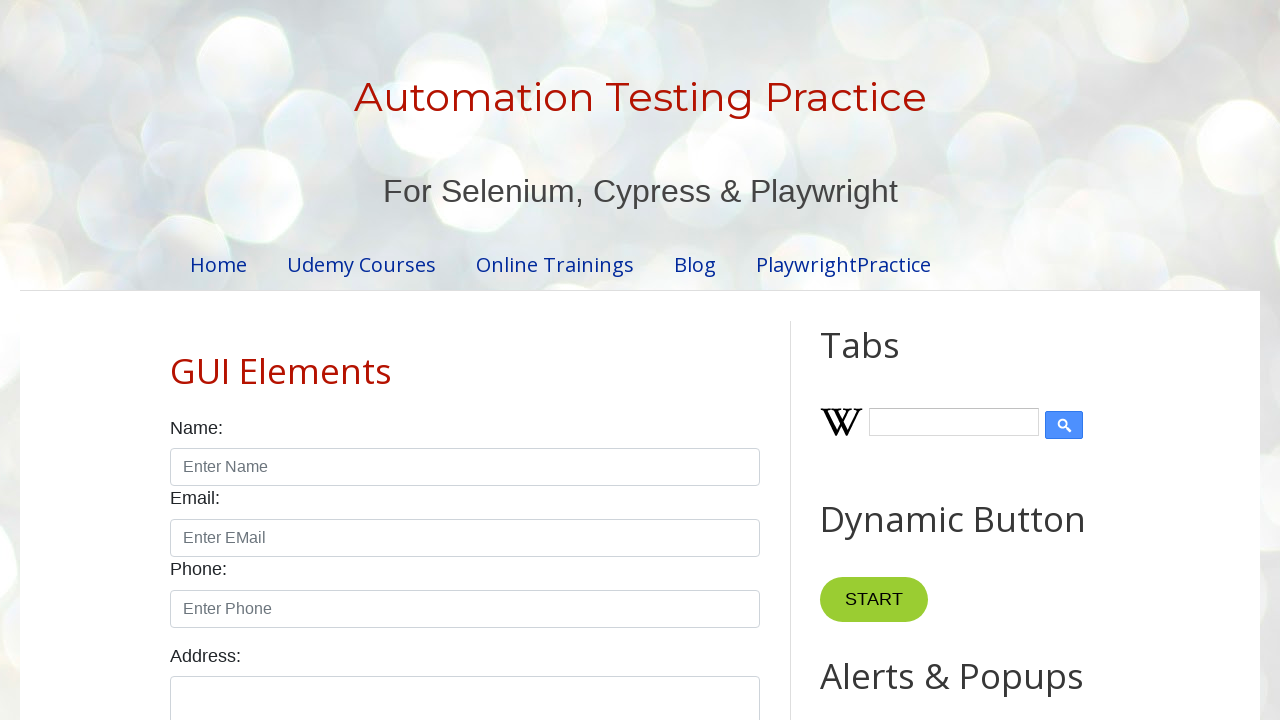

Located the droppable target element
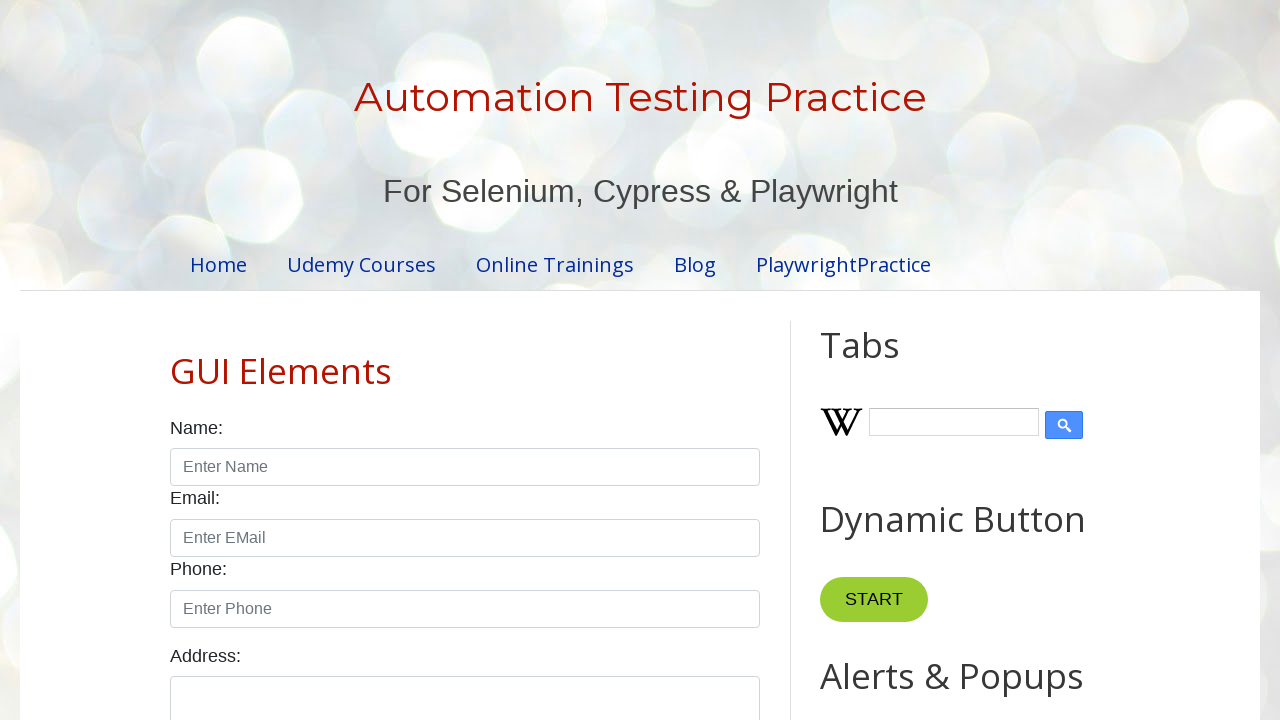

Performed drag and drop action from draggable element to droppable area at (1015, 386)
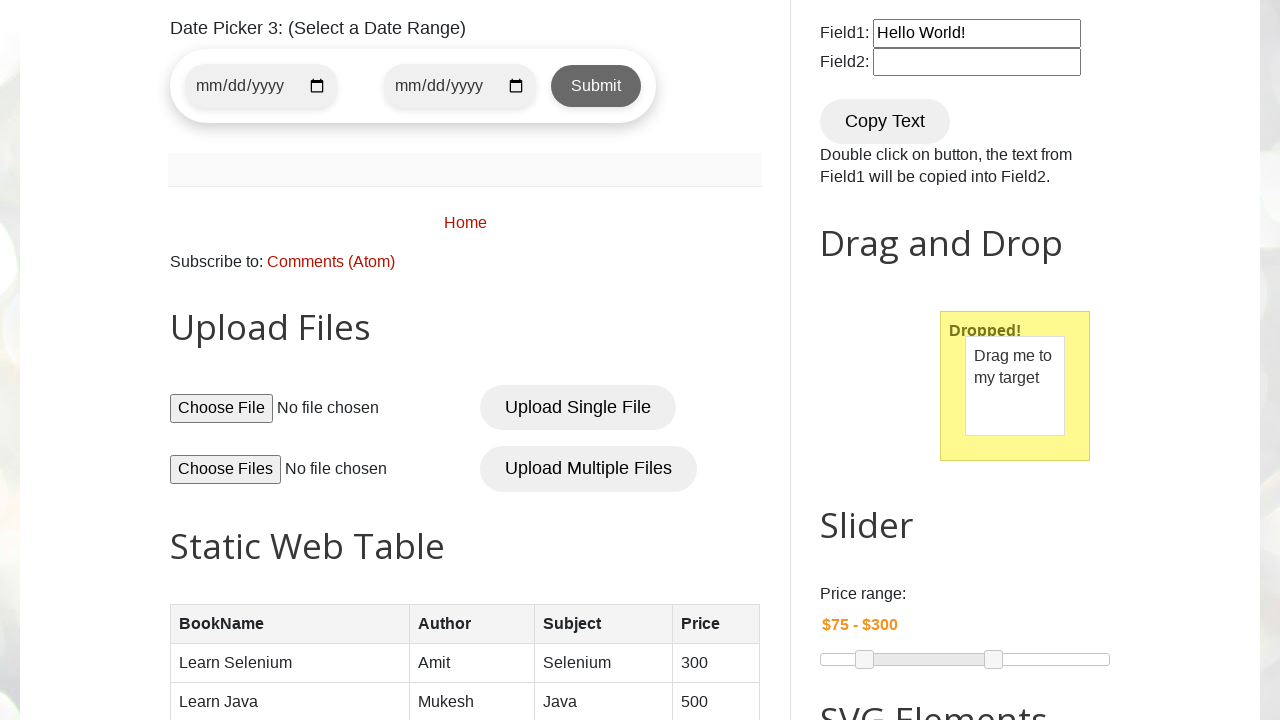

Retrieved droppable text after drop: 
  Dropped!

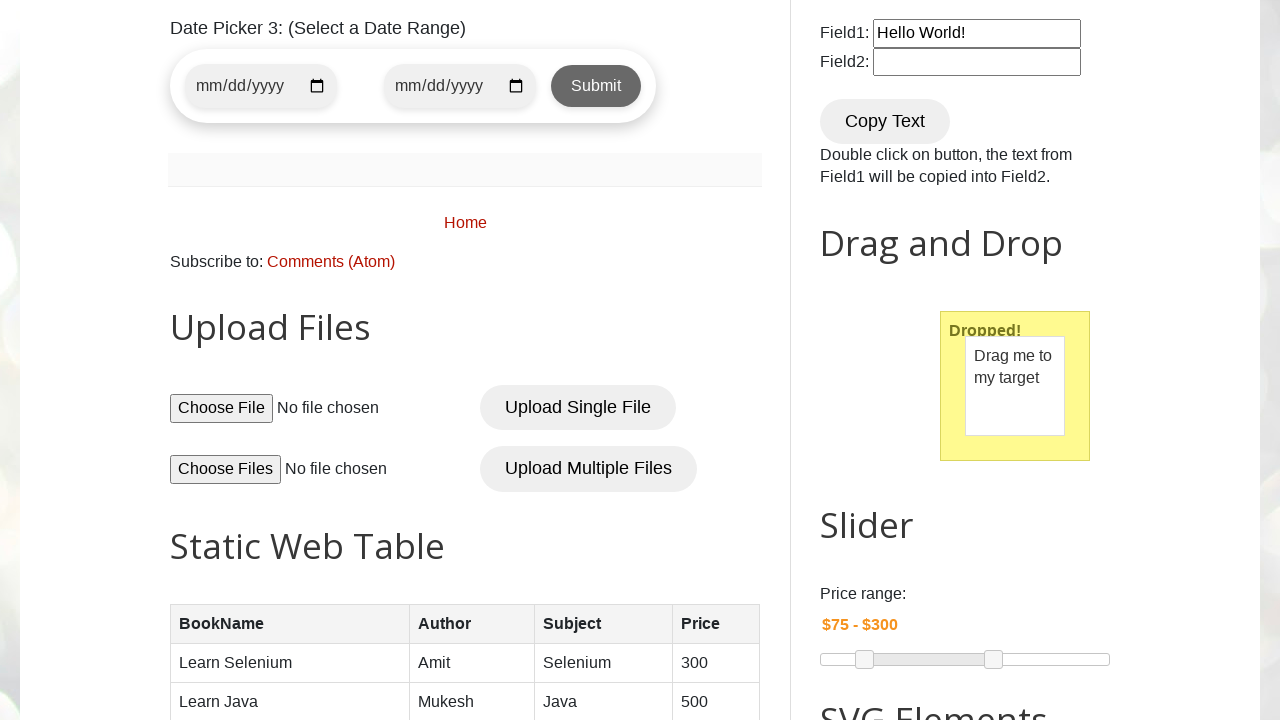

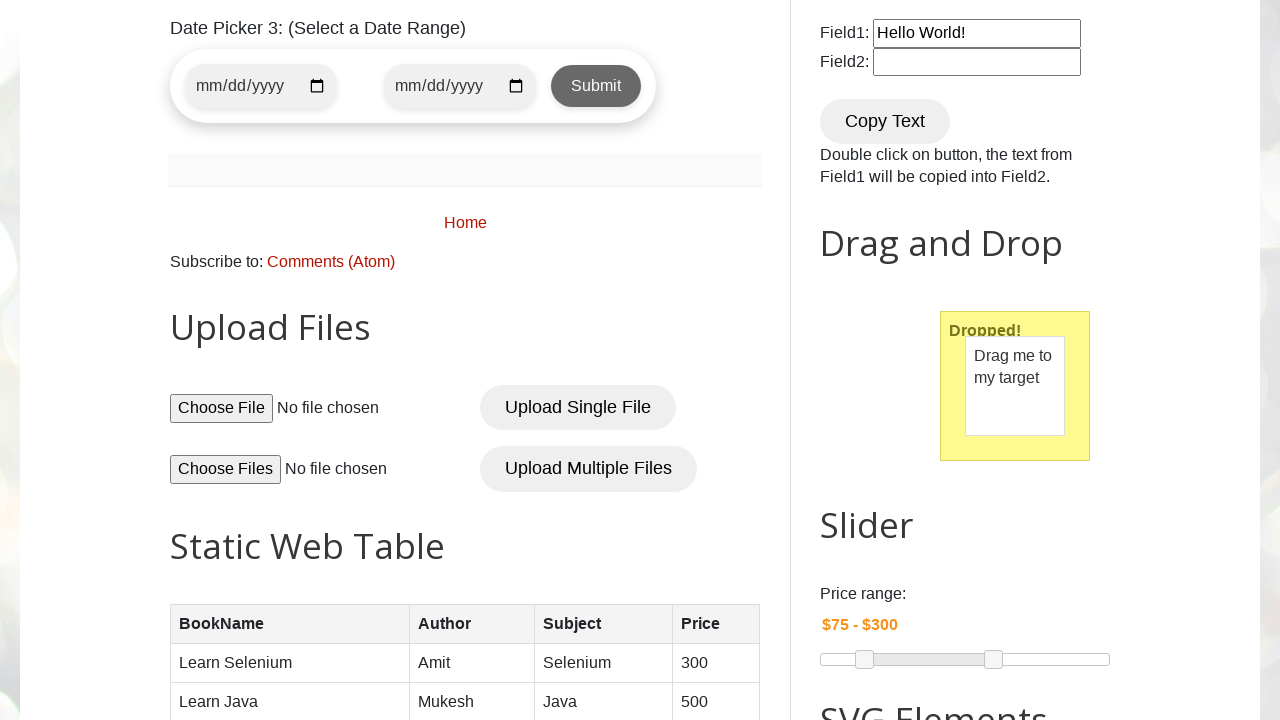